Tests interacting with a JavaScript prompt alert by entering text and clicking OK

Starting URL: https://the-internet.herokuapp.com/javascript_alerts

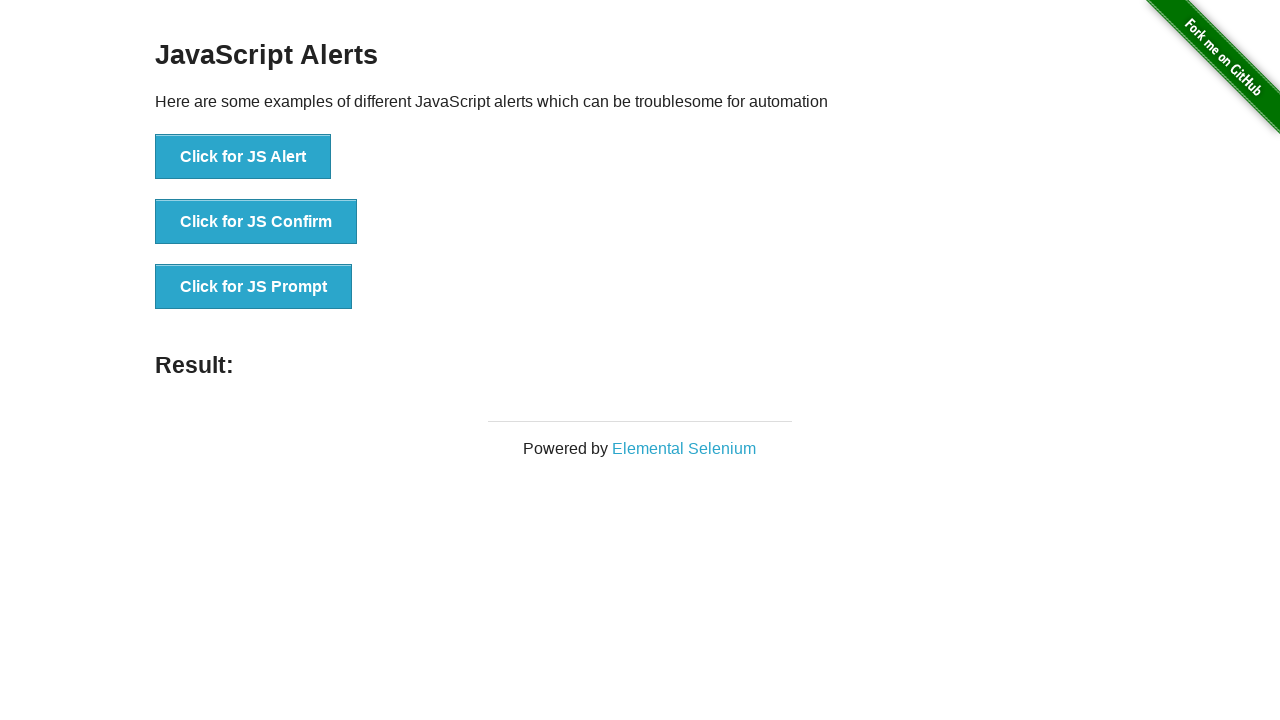

Set up dialog handler to accept prompt with text ' i  np  u  t  1 '
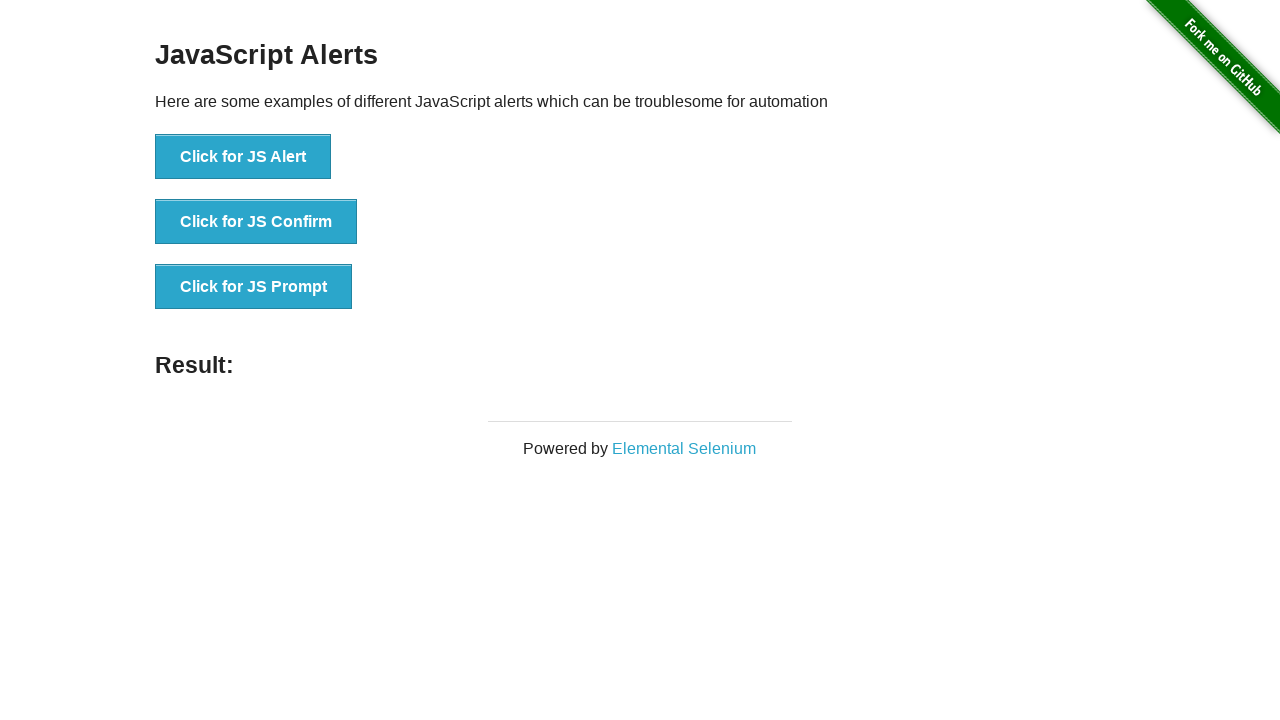

Clicked the 'Click for JS Prompt' button at (254, 287) on button:has-text('Click for JS Prompt')
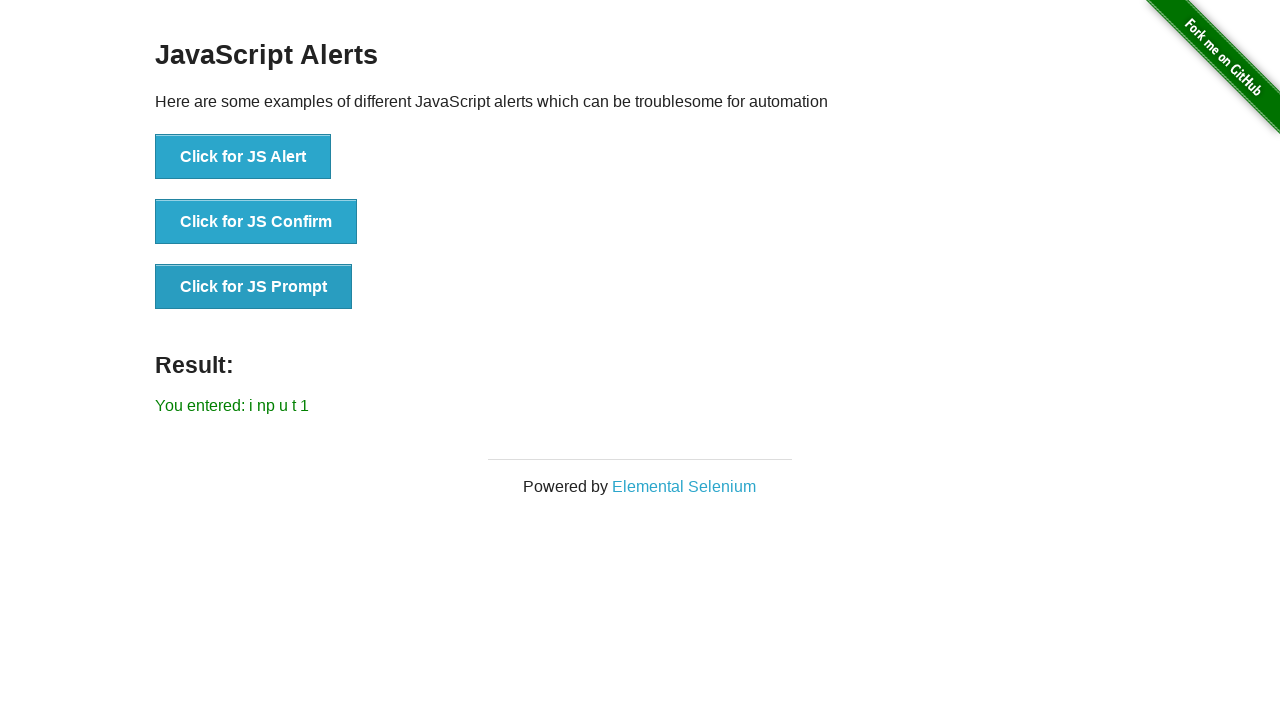

Verified result text displays entered input with normalized spacing
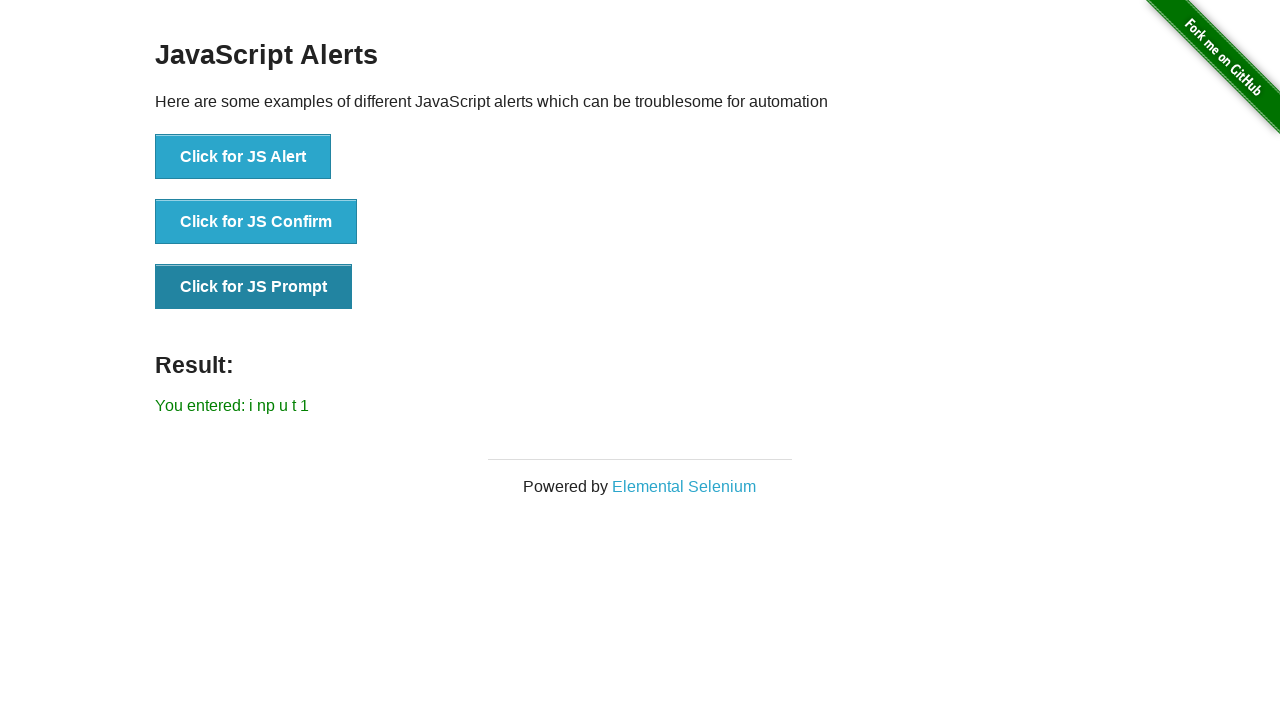

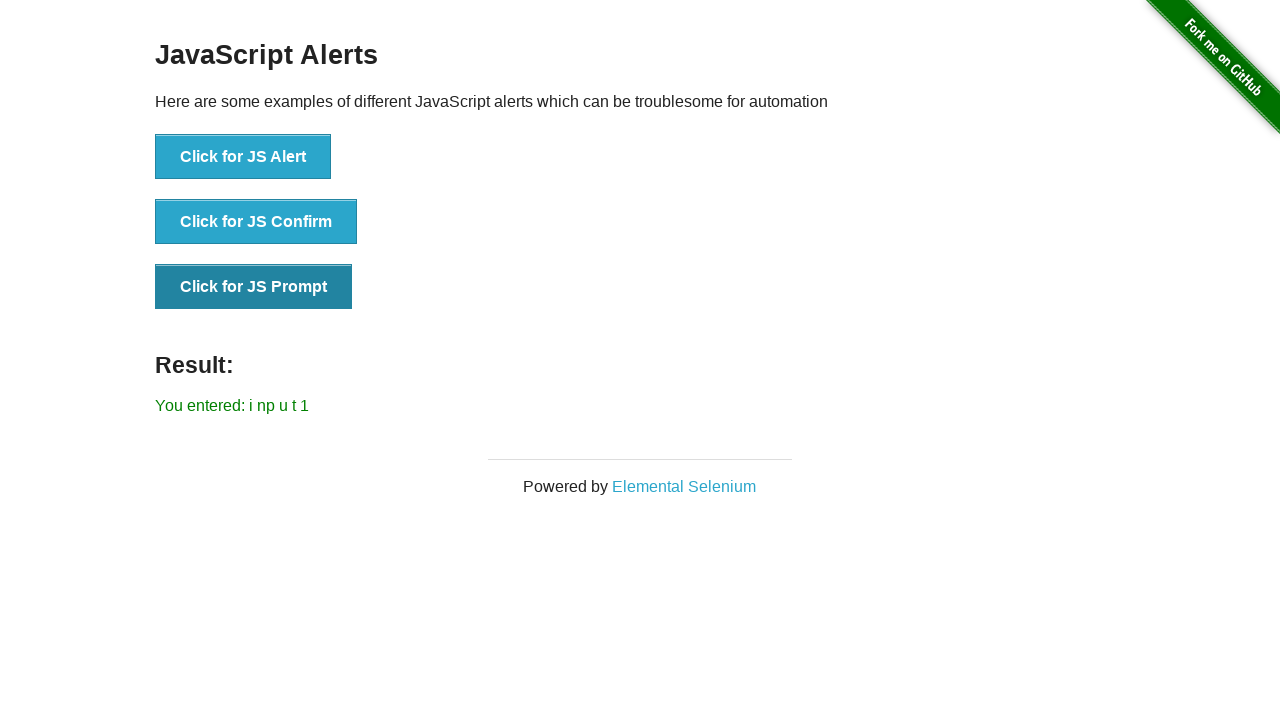